Tests alternative wait strategies by clicking an AJAX button, waiting for network idle state, and verifying the loaded content

Starting URL: http://uitestingplayground.com/ajax

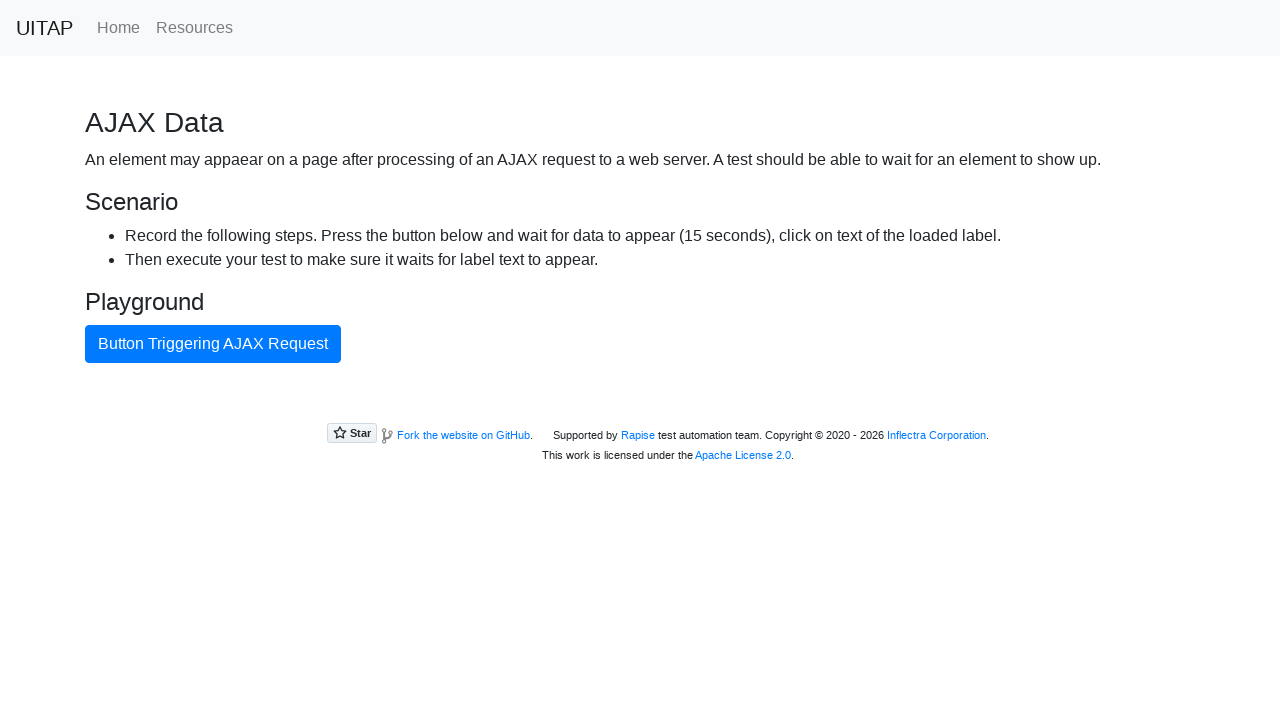

Clicked the button triggering AJAX request at (213, 344) on internal:text="Button Triggering AJAX Request"i
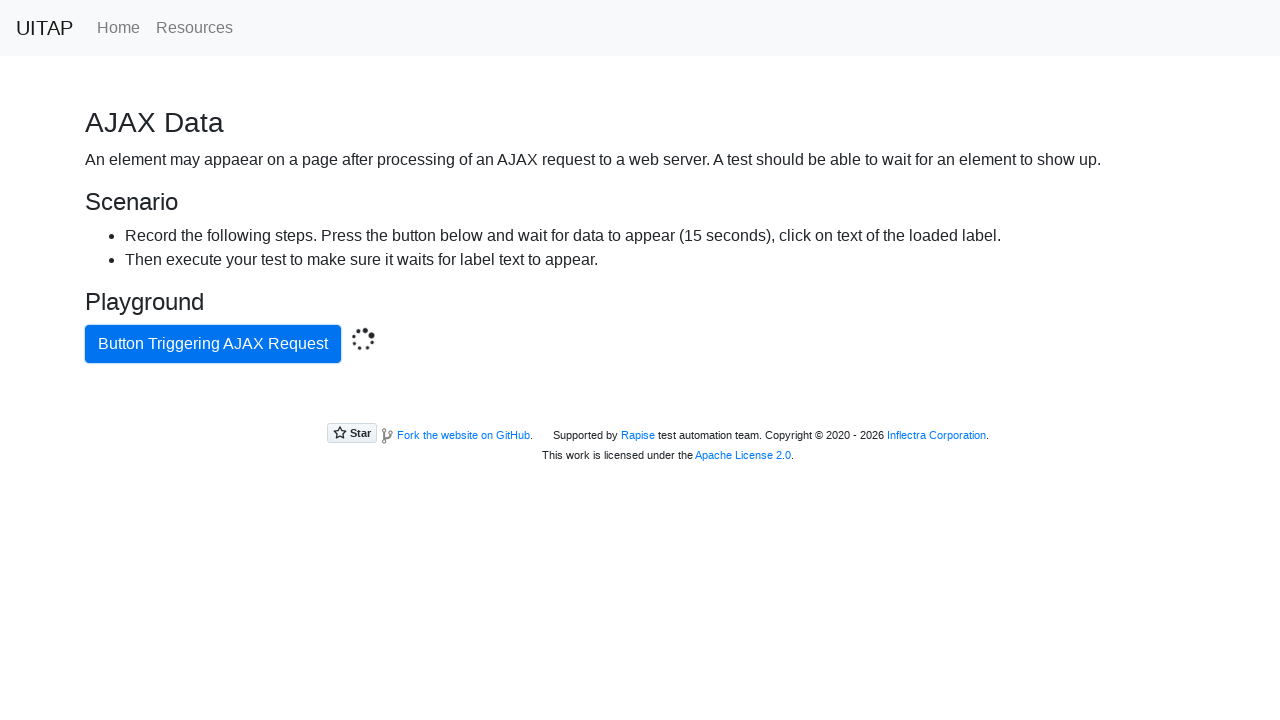

Waited for network idle state after AJAX request
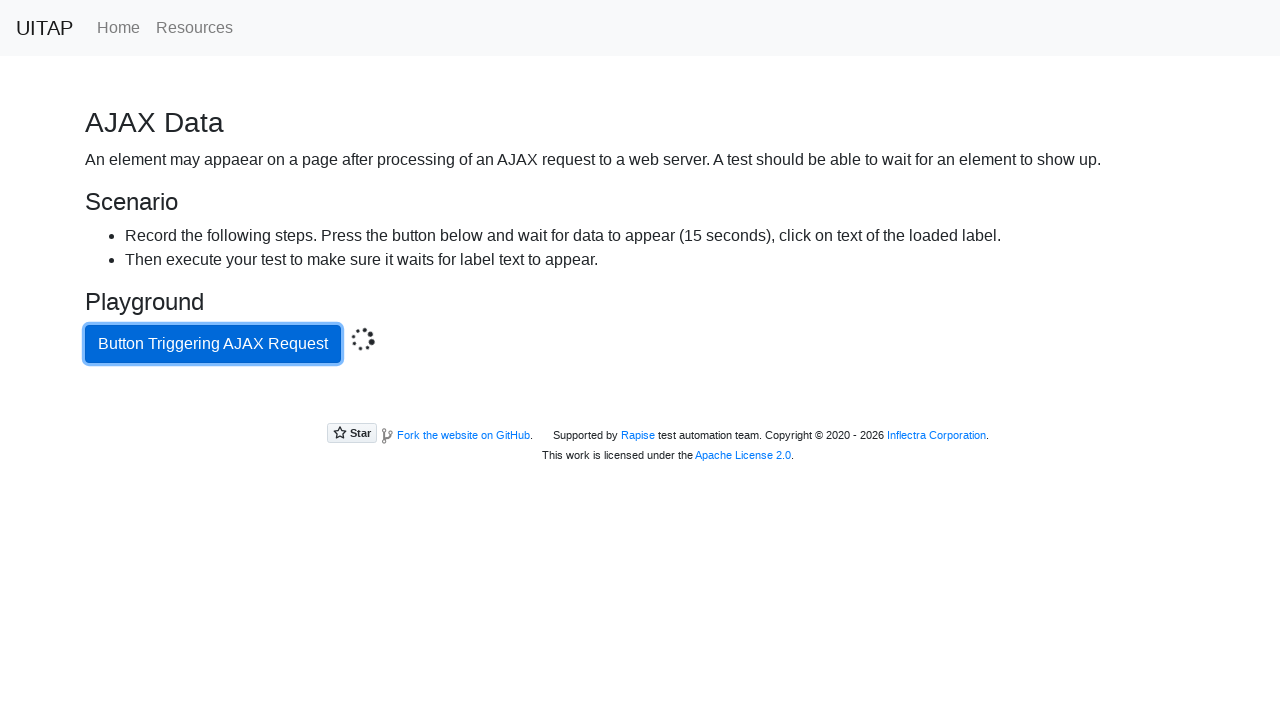

Located success message element
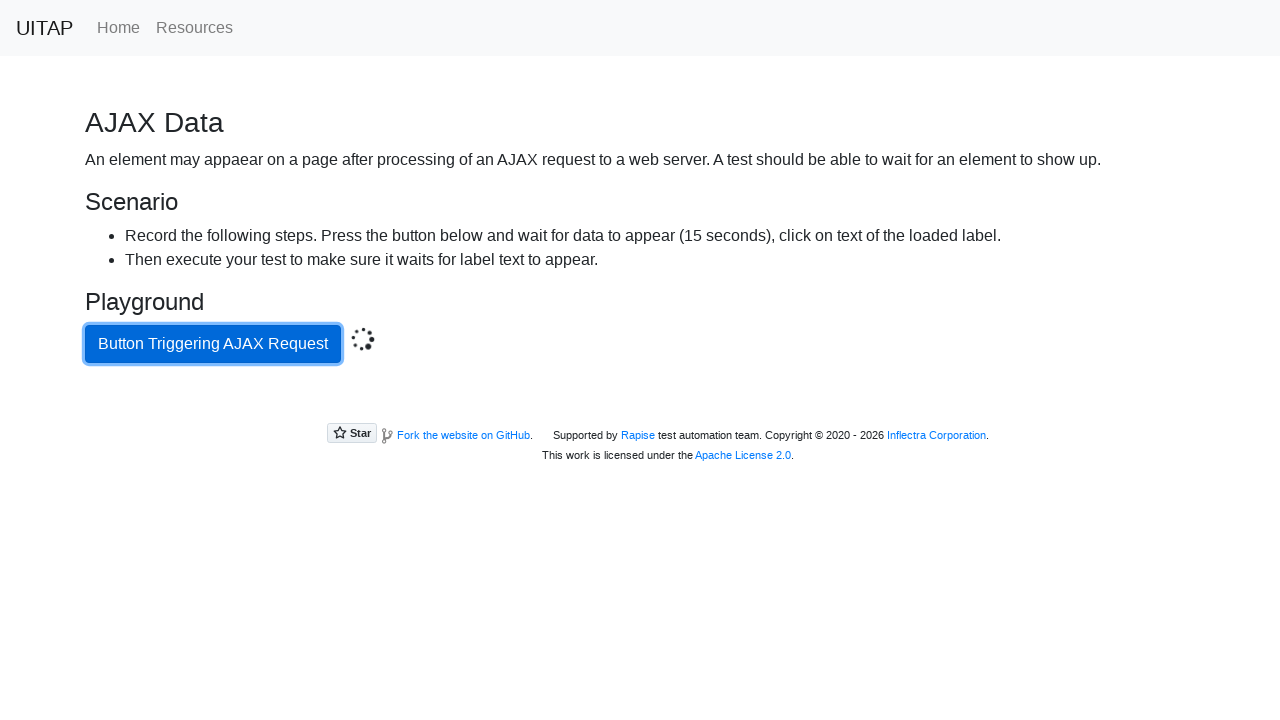

Retrieved text content from success message
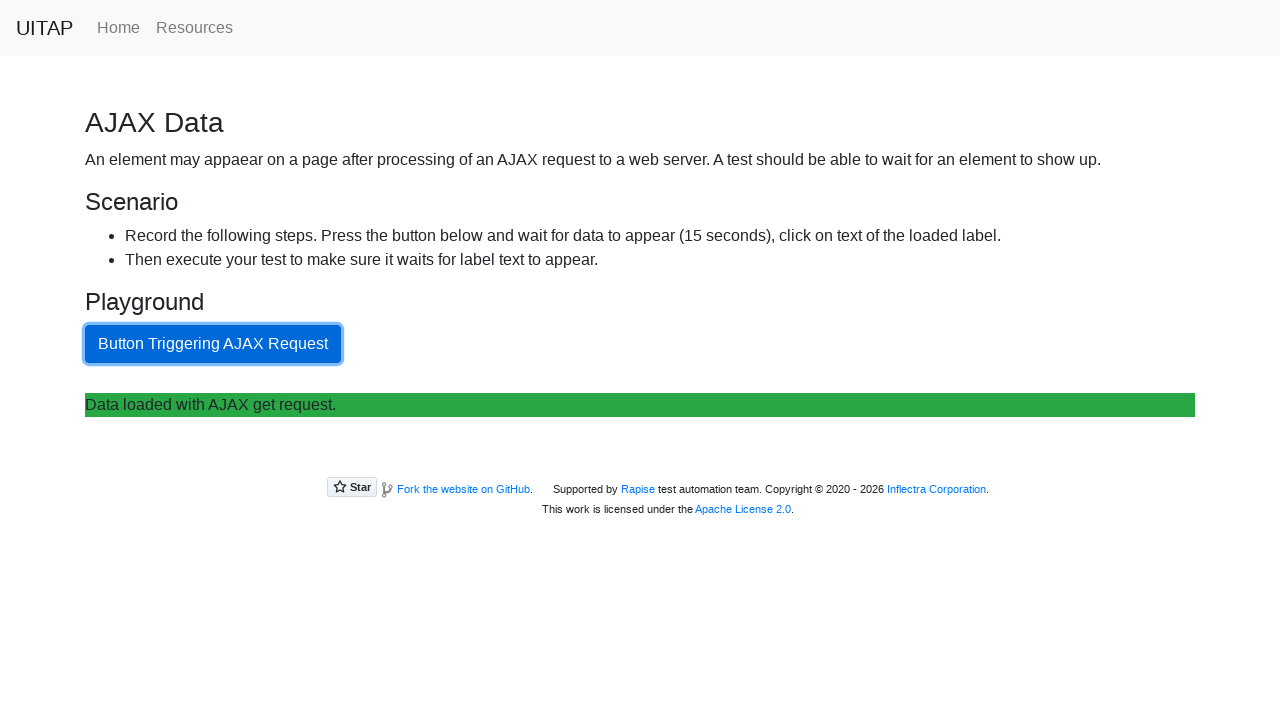

Verified success message contains expected text 'Data loaded with AJAX get request.'
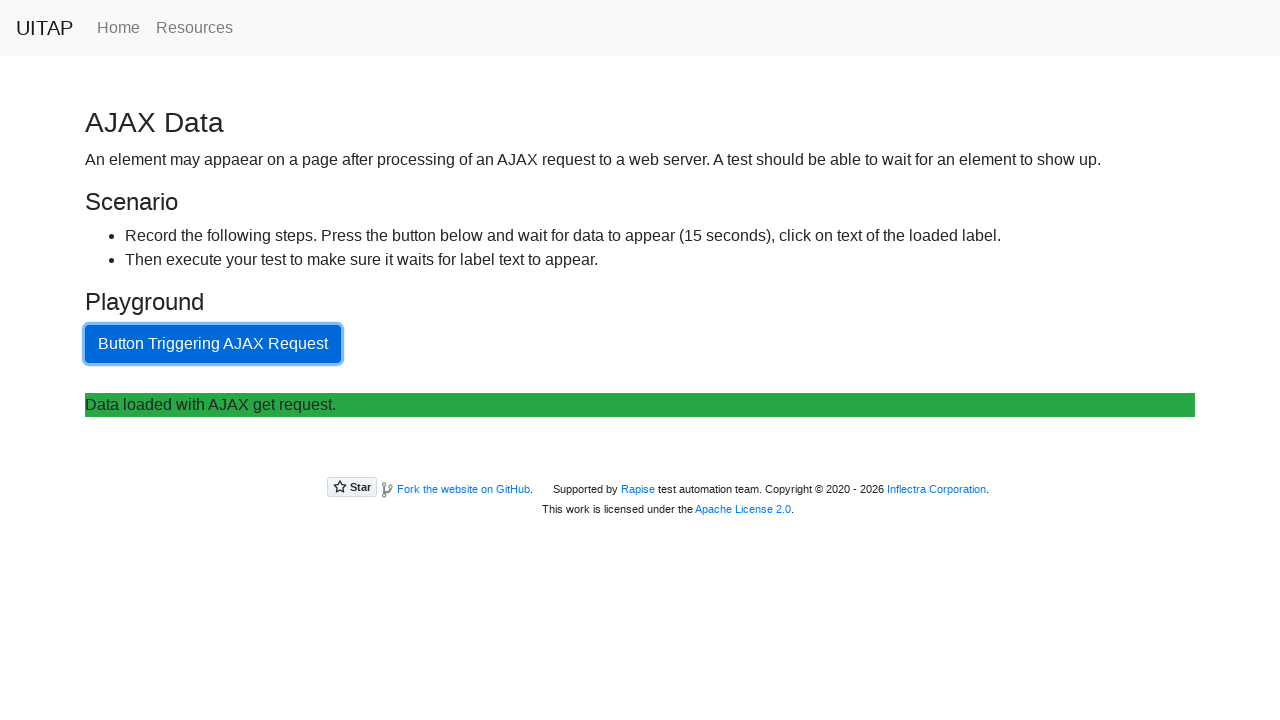

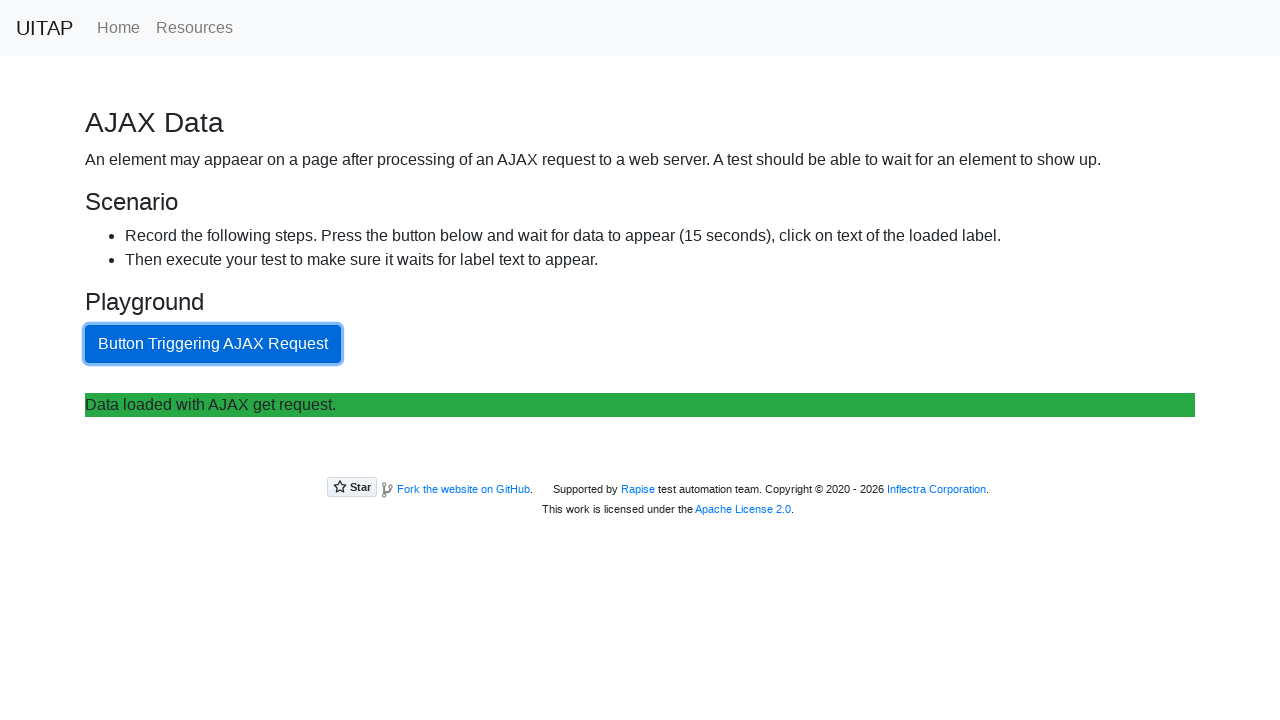